Tests alert handling functionality by entering a name, triggering an alert, verifying the alert text contains the name, and accepting the alert

Starting URL: https://rahulshettyacademy.com/AutomationPractice/

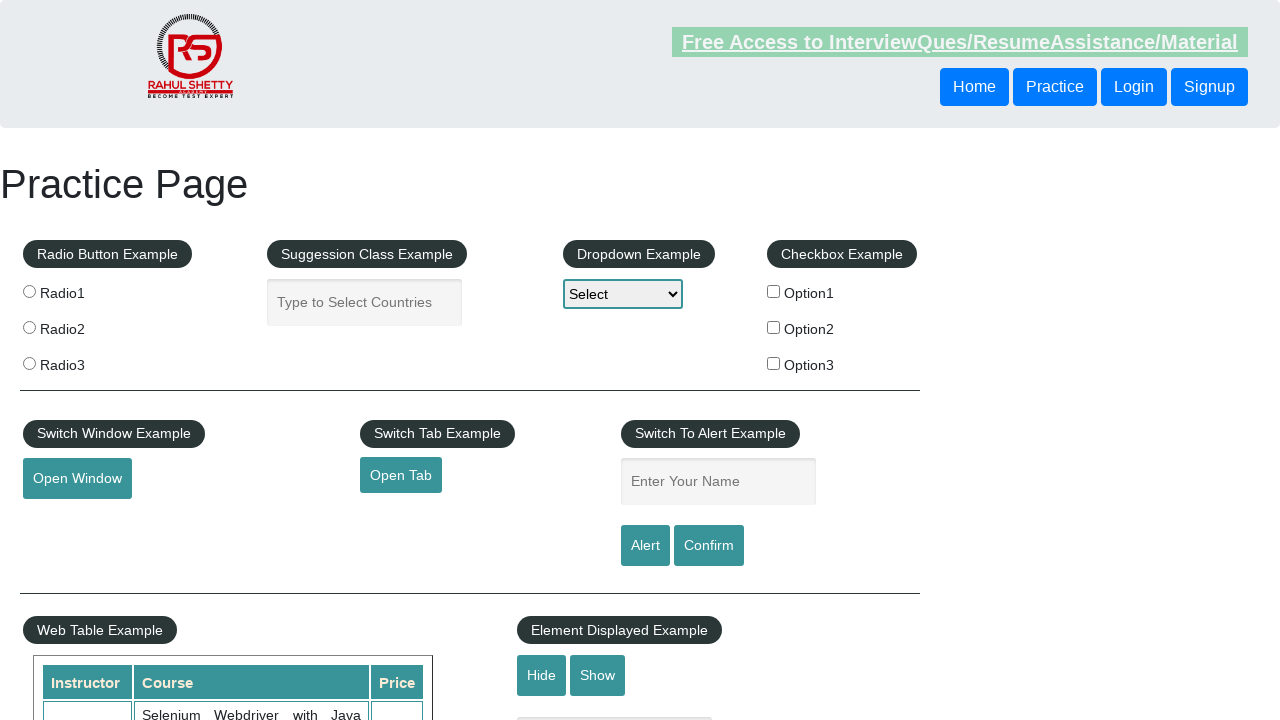

Filled name input field with 'John Smith' on #name
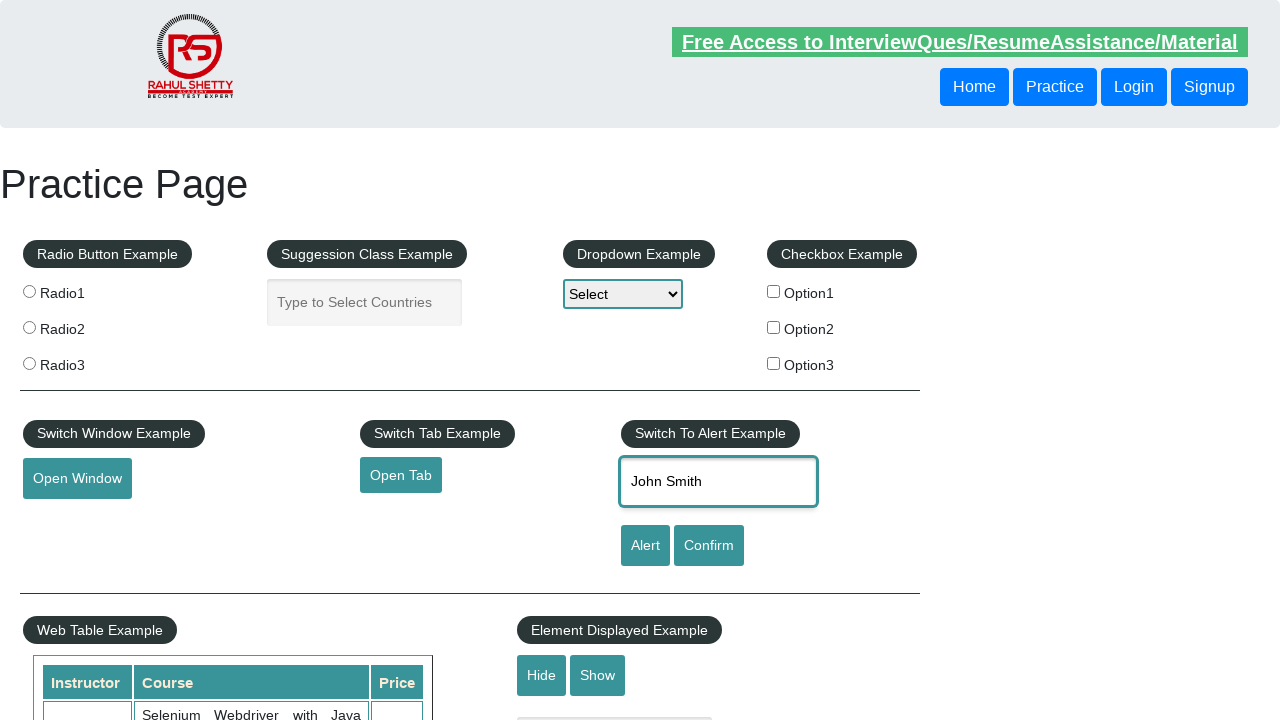

Set up alert handler to automatically accept dialogs
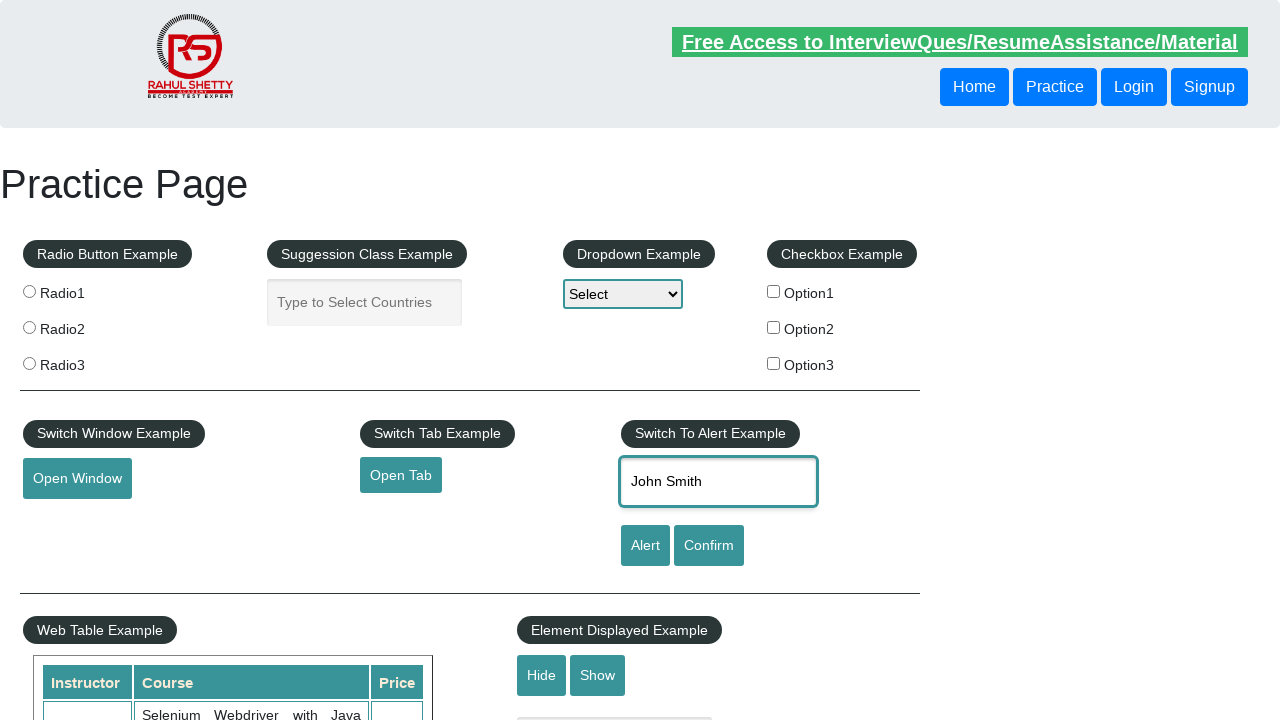

Clicked alert button to trigger alert at (645, 546) on #alertbtn
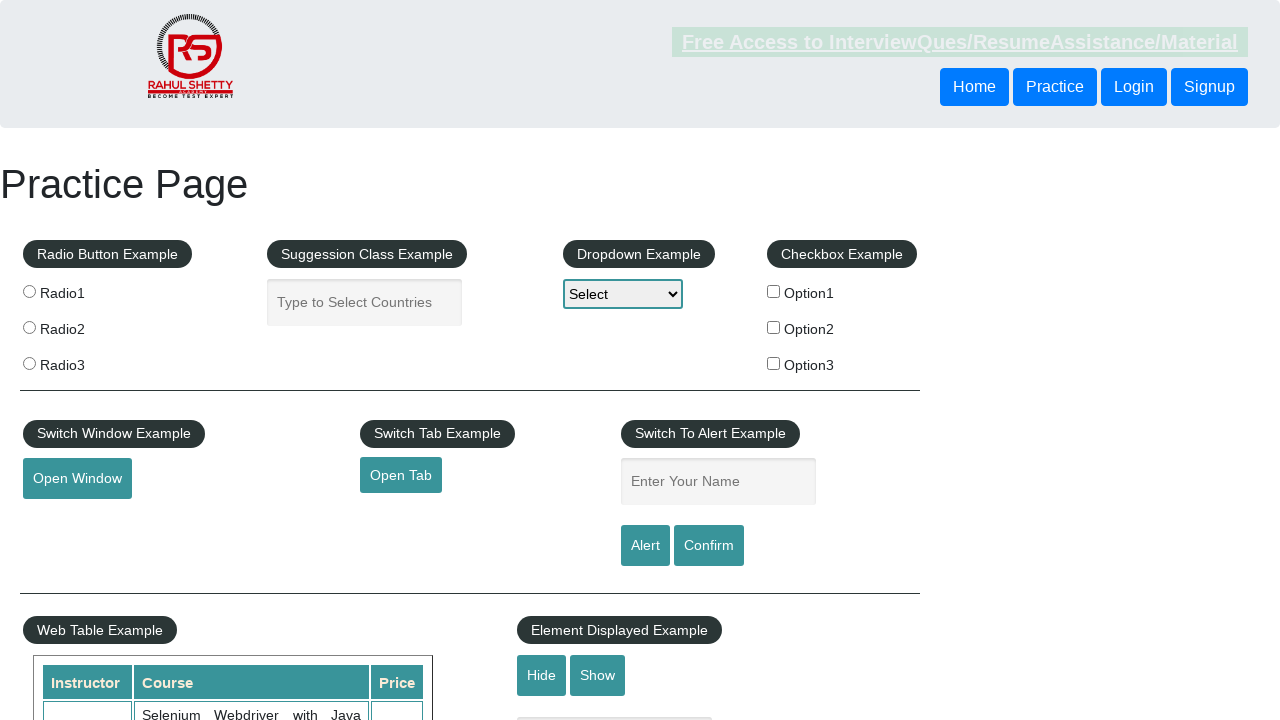

Waited 500ms for alert to be handled
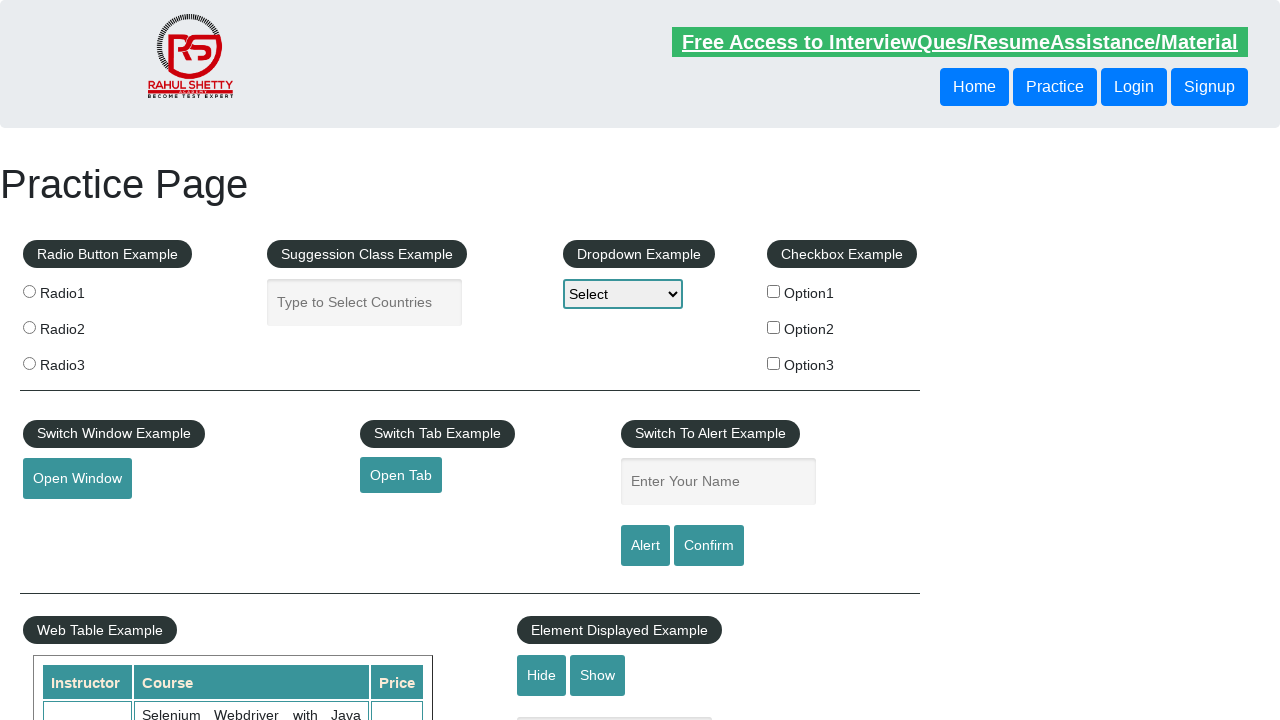

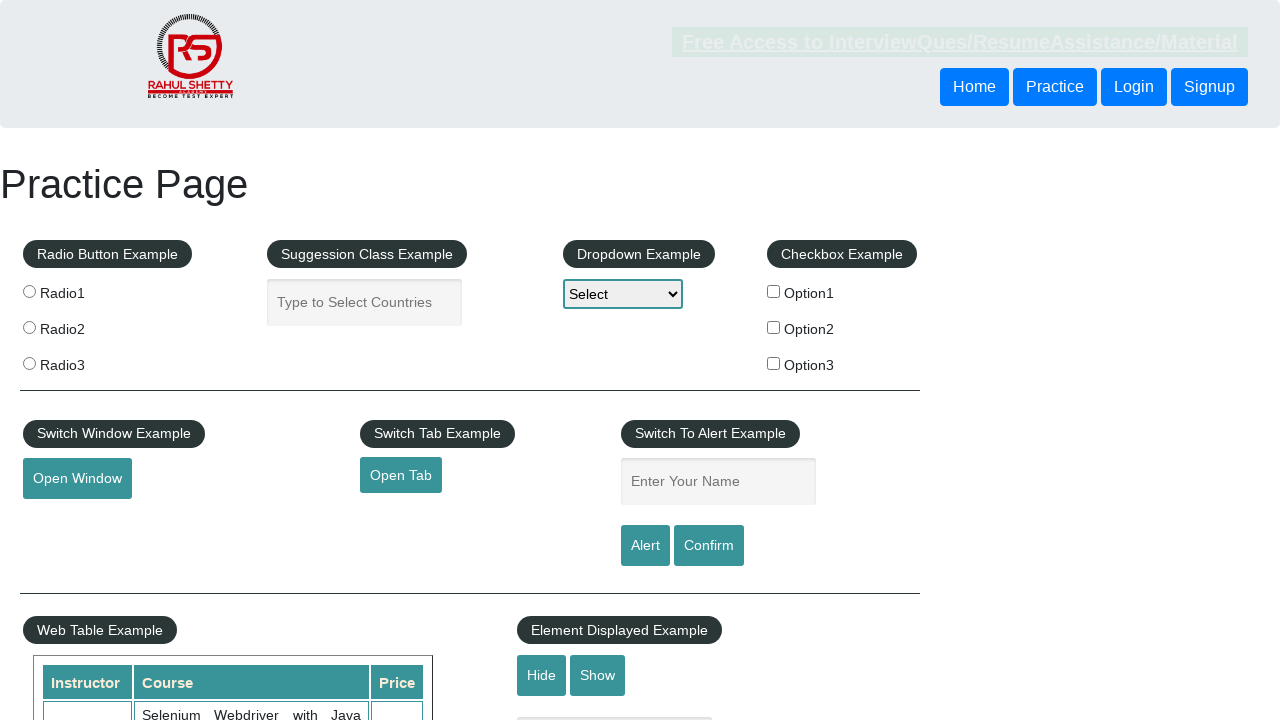